Tests closing an entry advertisement modal by clicking the Entry Ad link, waiting for the modal to appear, and clicking to close it

Starting URL: https://the-internet.herokuapp.com/

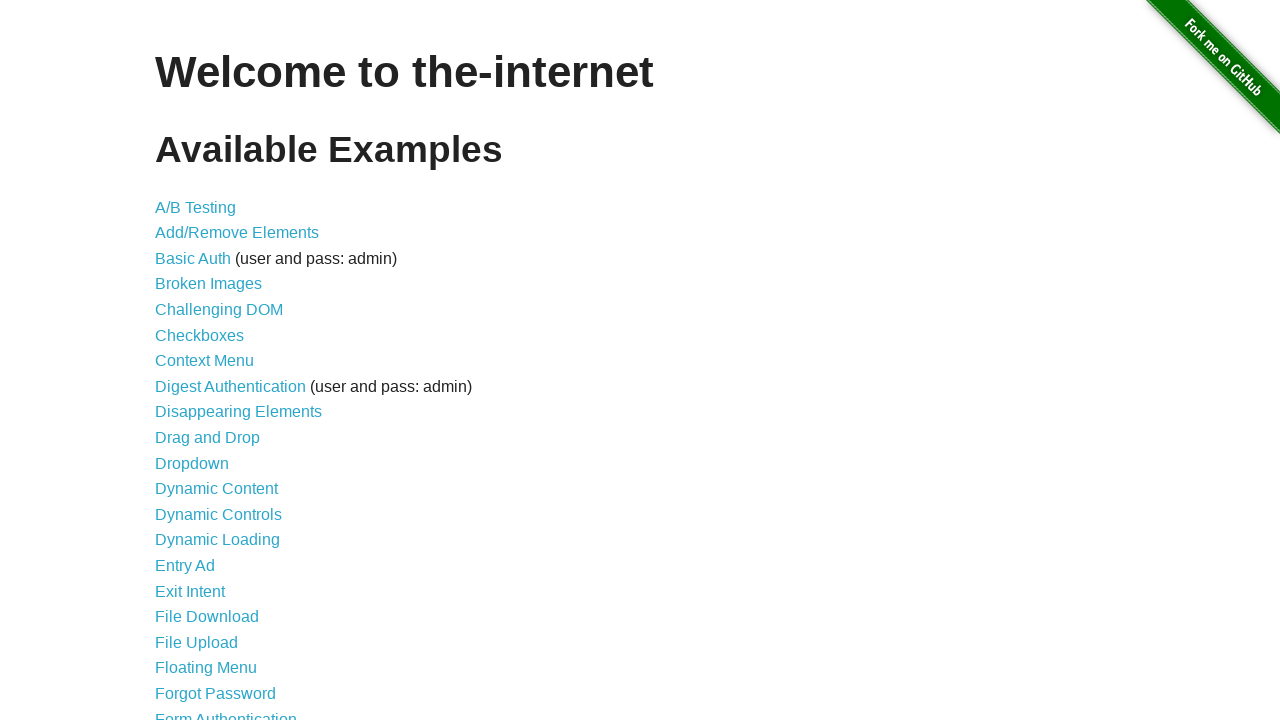

Clicked on Entry Ad link at (185, 566) on text=Entry Ad
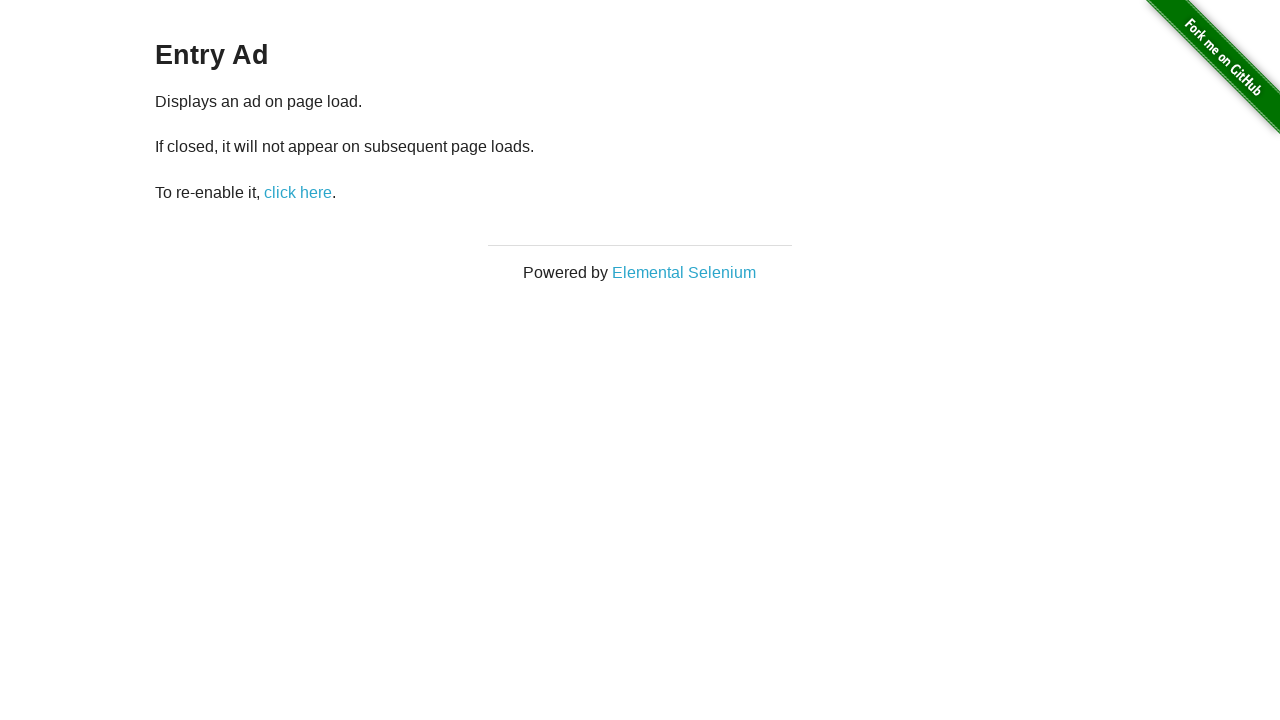

Entry Ad modal appeared with visible footer
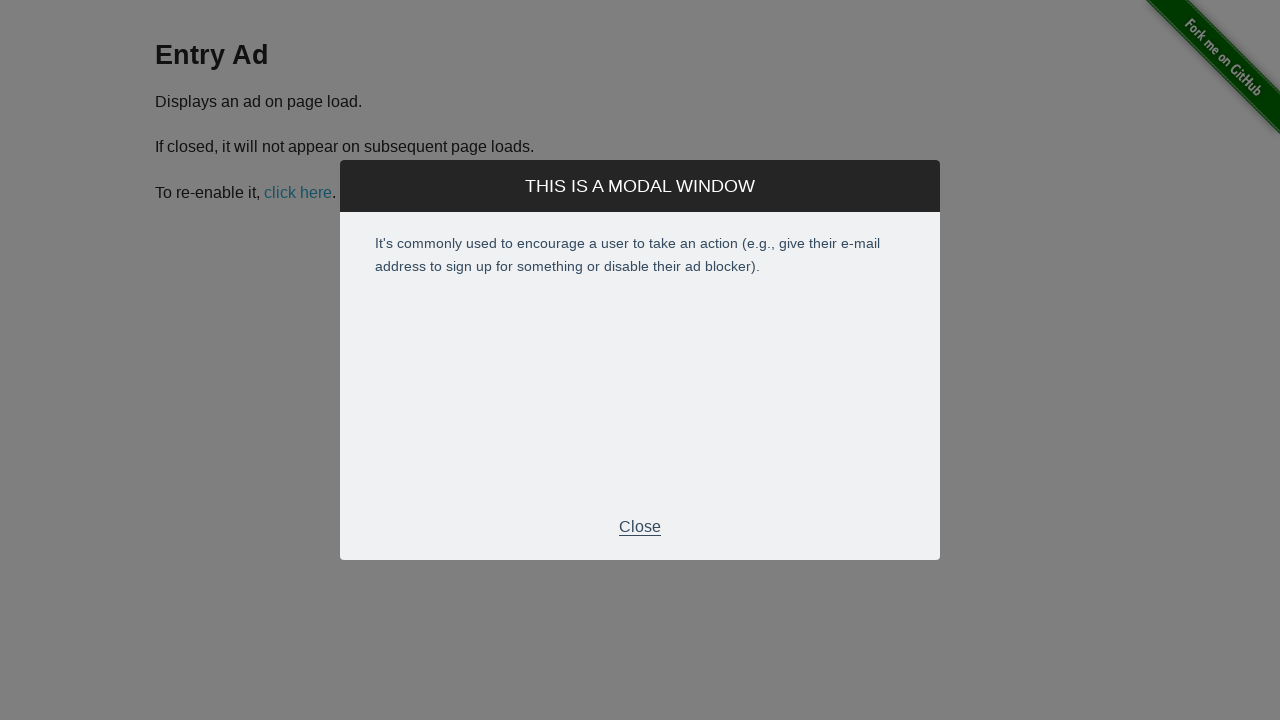

Clicked close button in modal footer at (640, 527) on xpath=//div[@class='modal-footer']//p
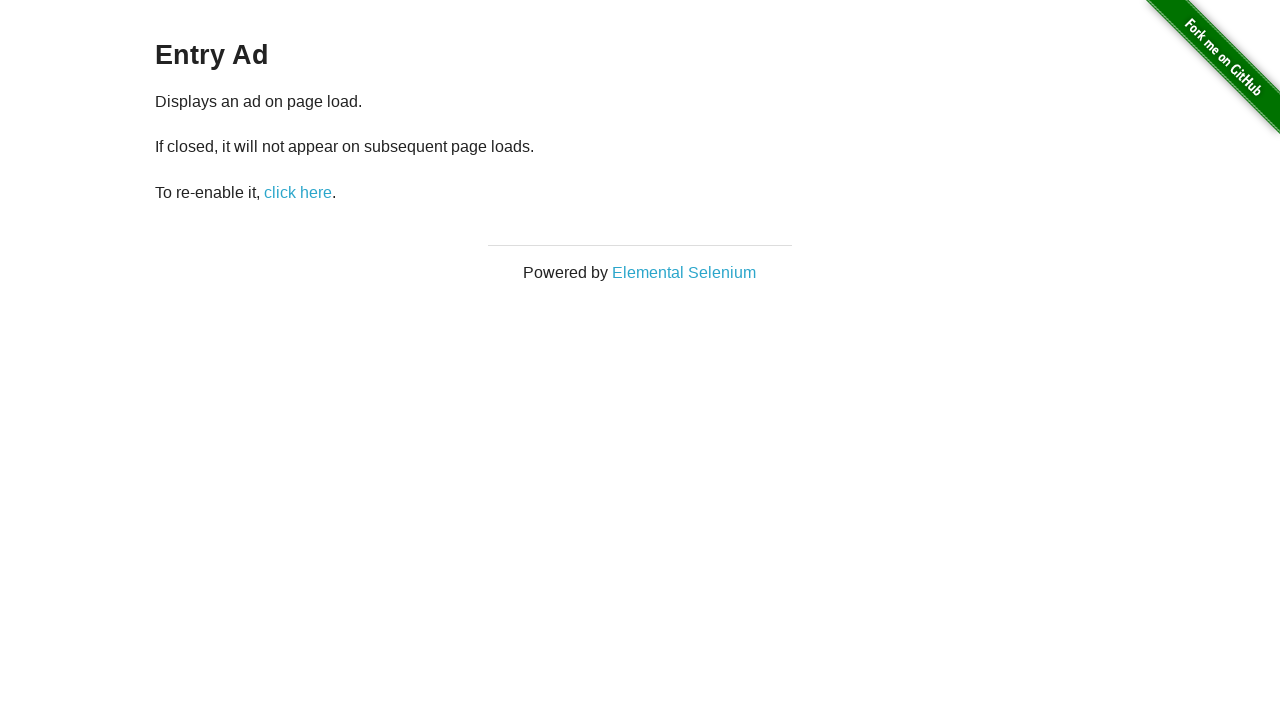

Entry Ad modal closed and disappeared
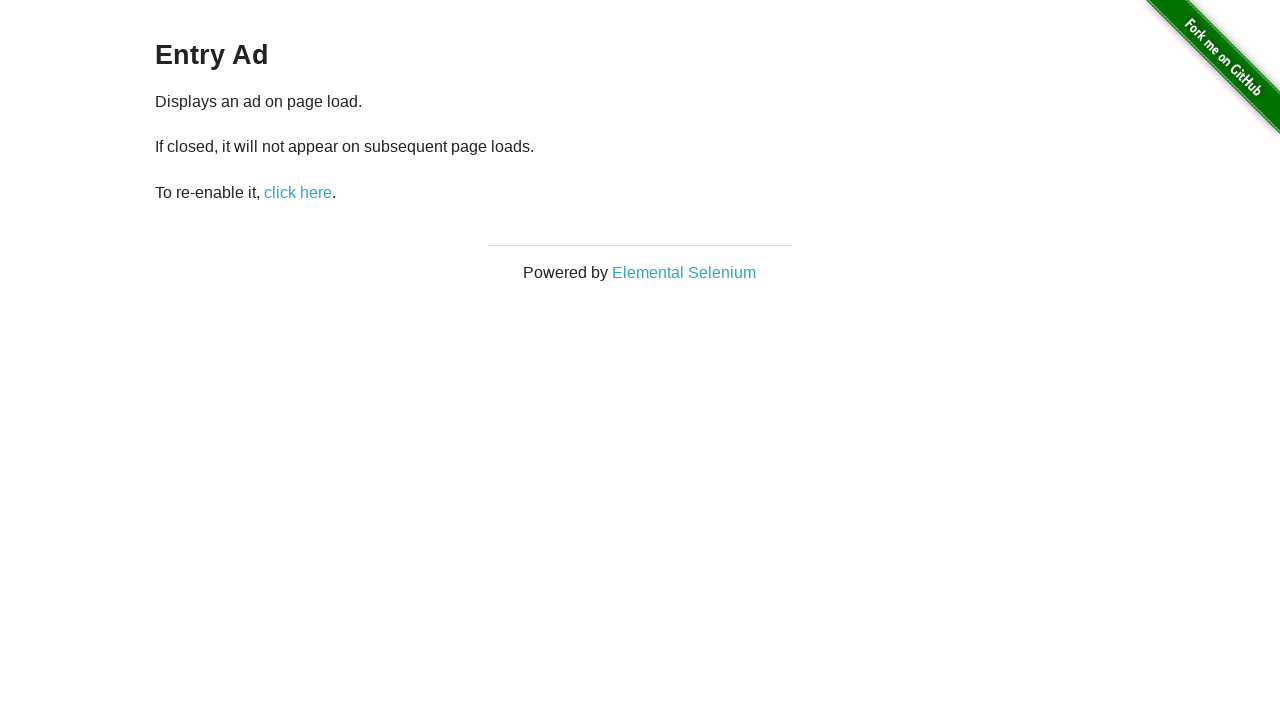

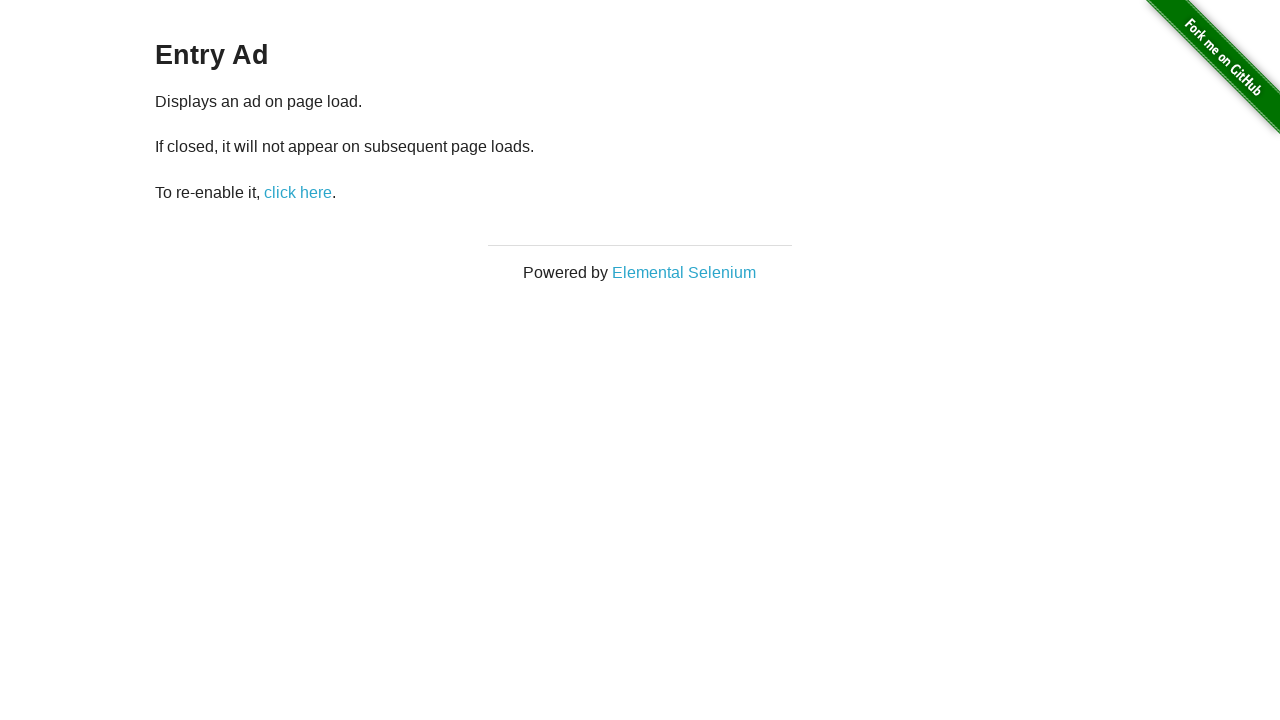